Tests dropdown selection by selecting Option 1 using visible text

Starting URL: https://the-internet.herokuapp.com/dropdown

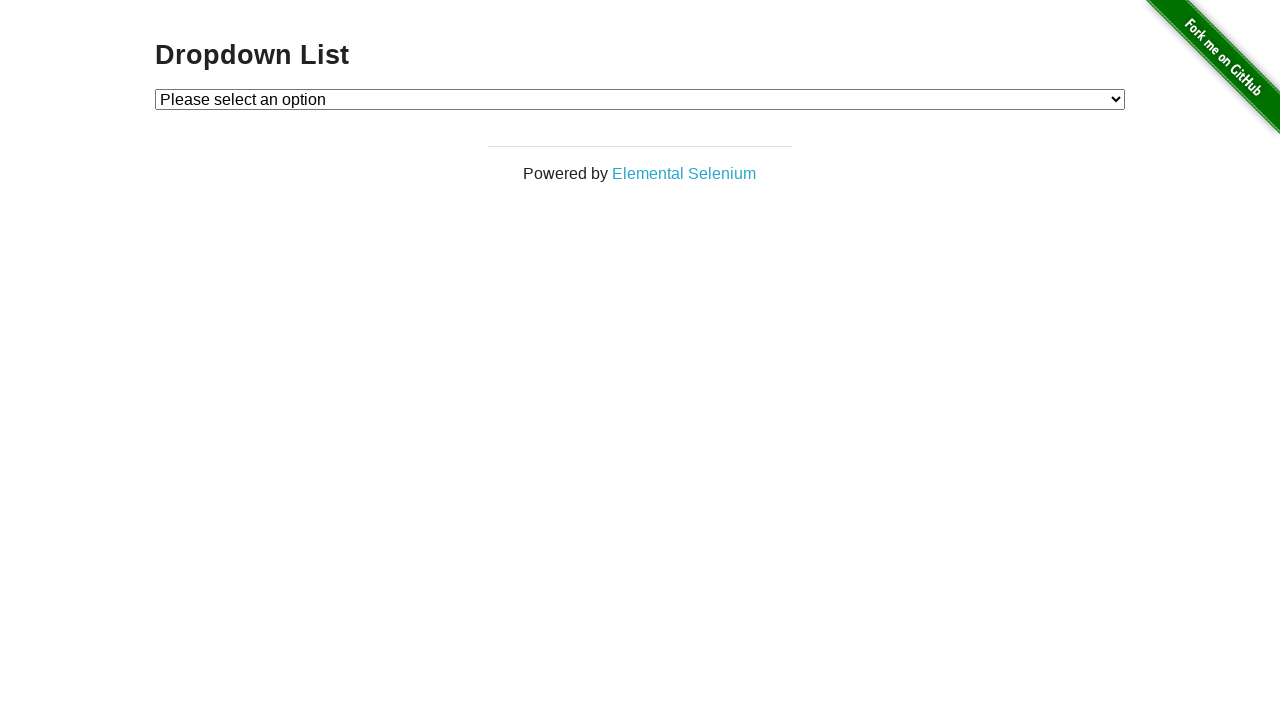

Navigated to dropdown page
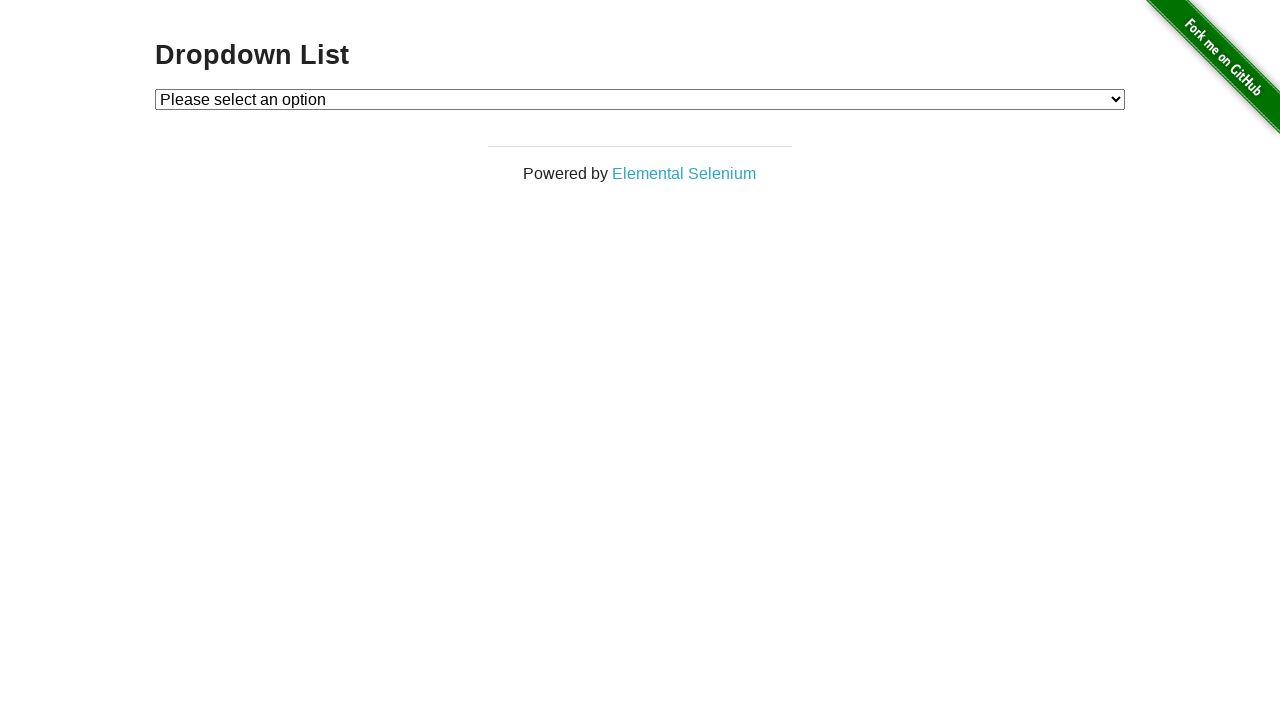

Located dropdown element
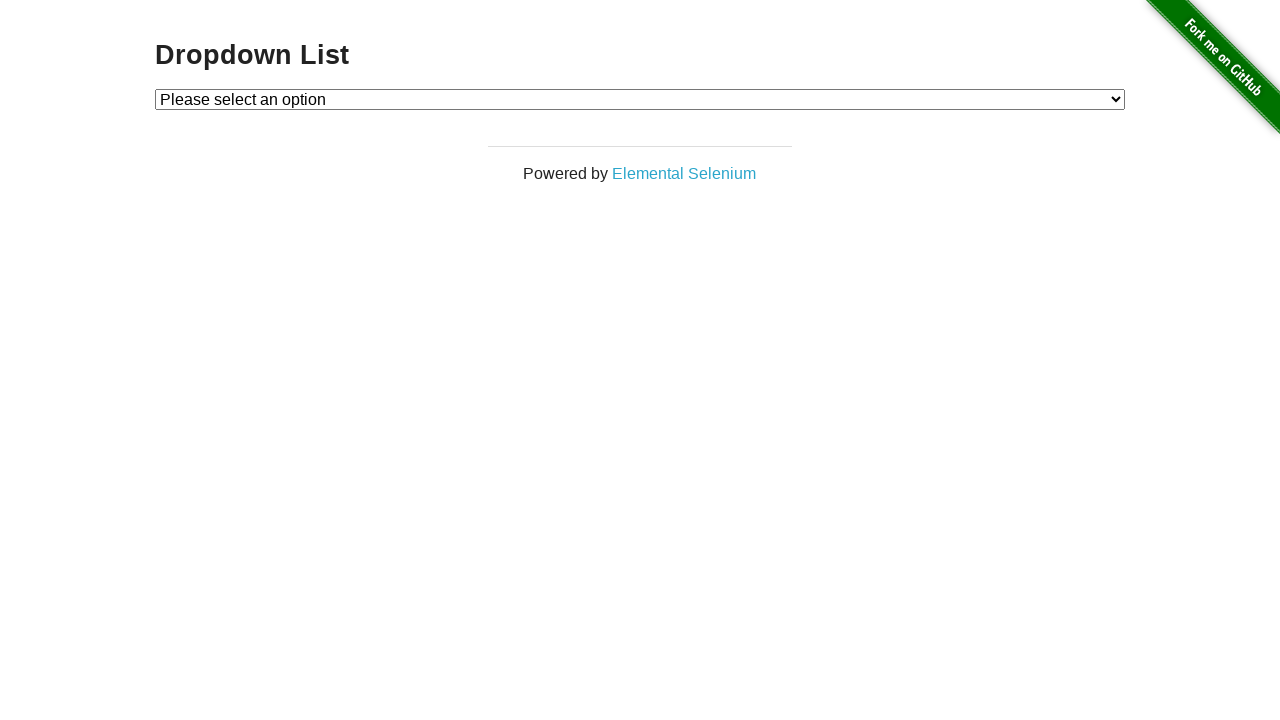

Selected 'Option 1' from dropdown by visible text on #dropdown
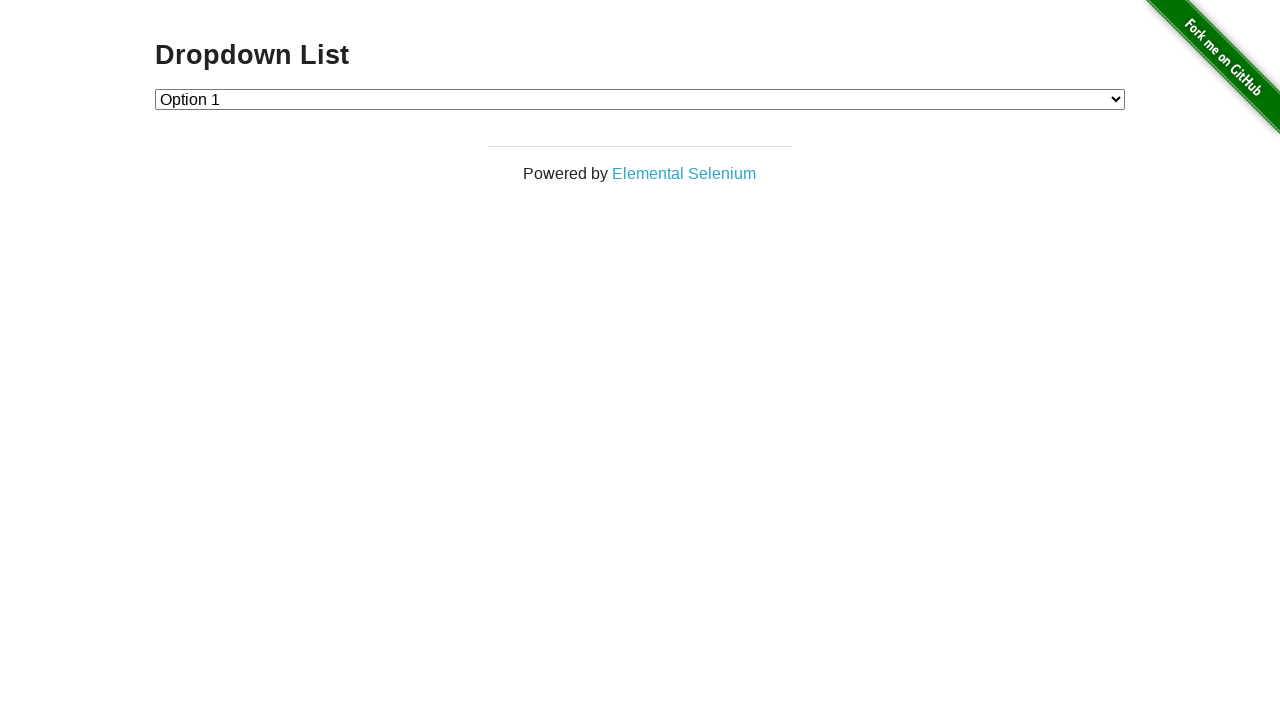

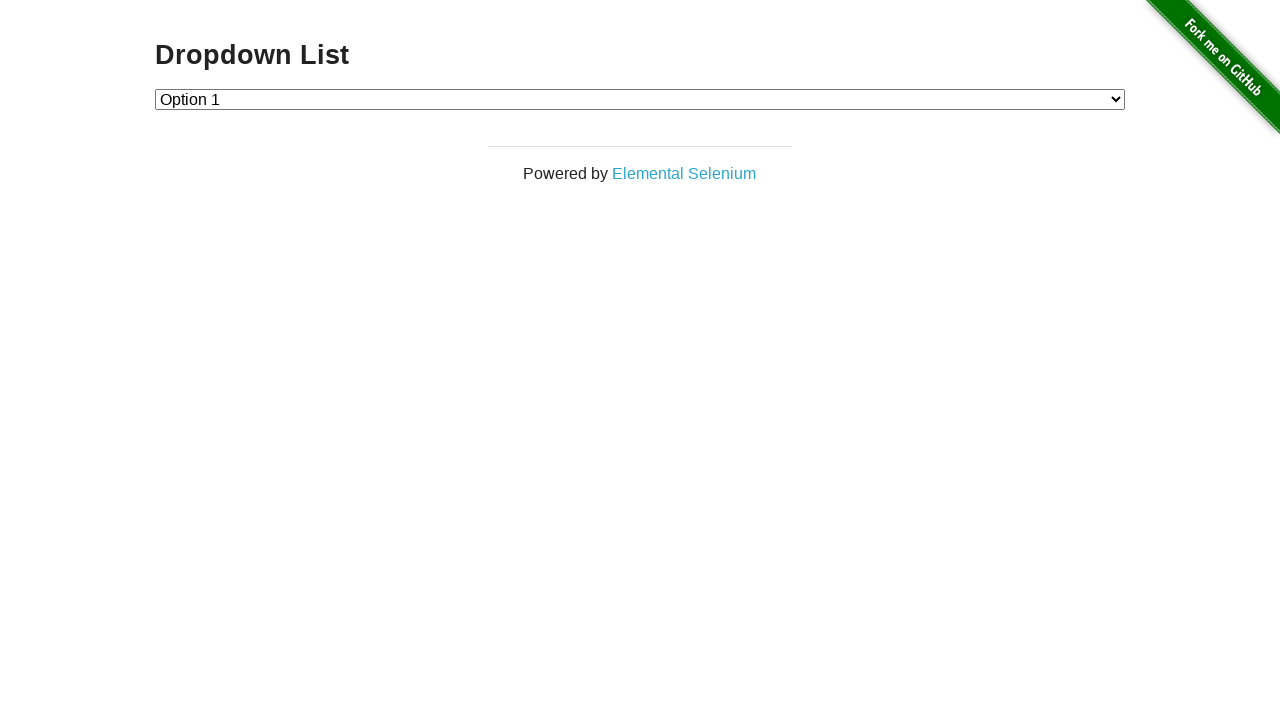